Tests that the Rent-A-Cat page has both Rent and Return buttons

Starting URL: https://cs1632.appspot.com/

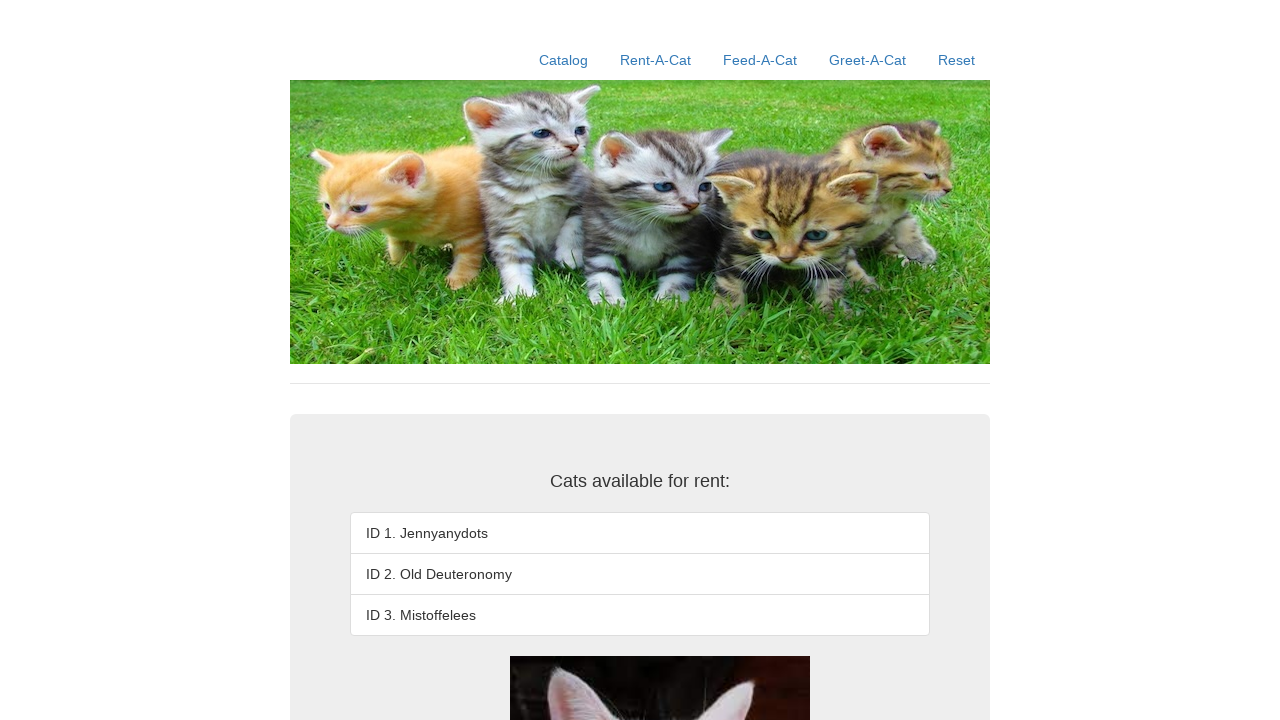

Clicked on Rent-A-Cat link at (656, 60) on text=Rent-A-Cat
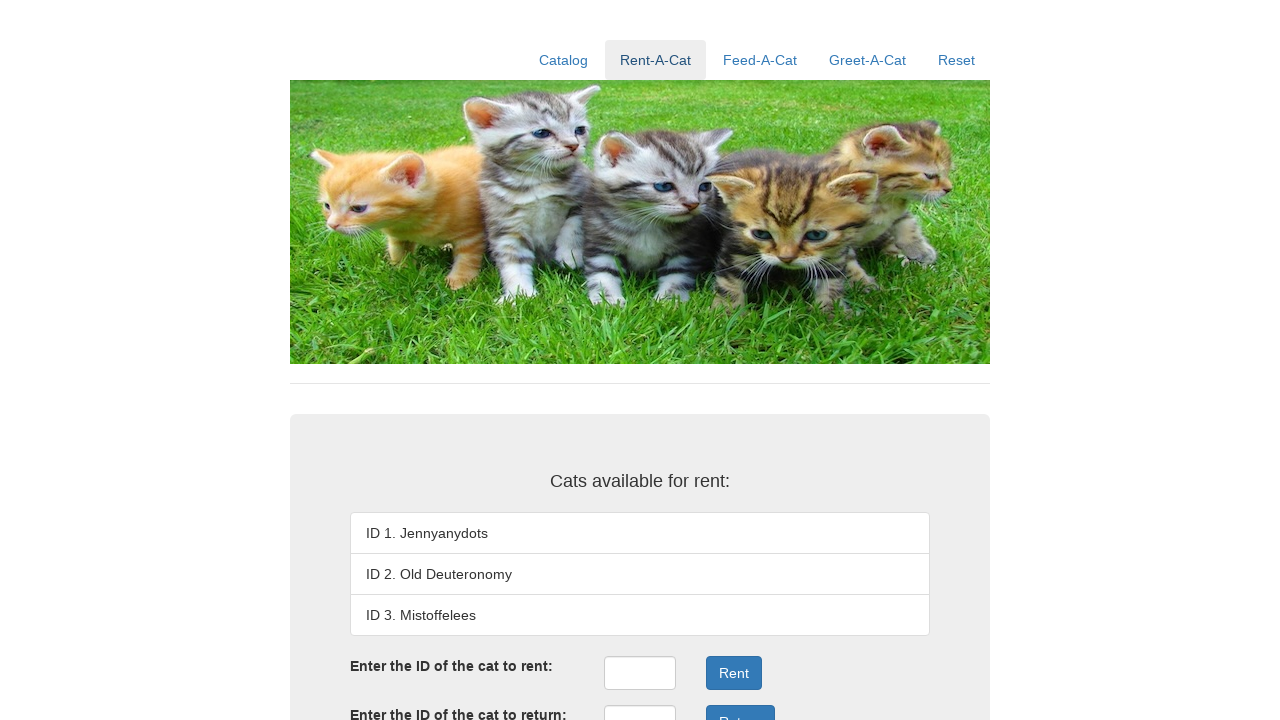

Waited for button element to be present
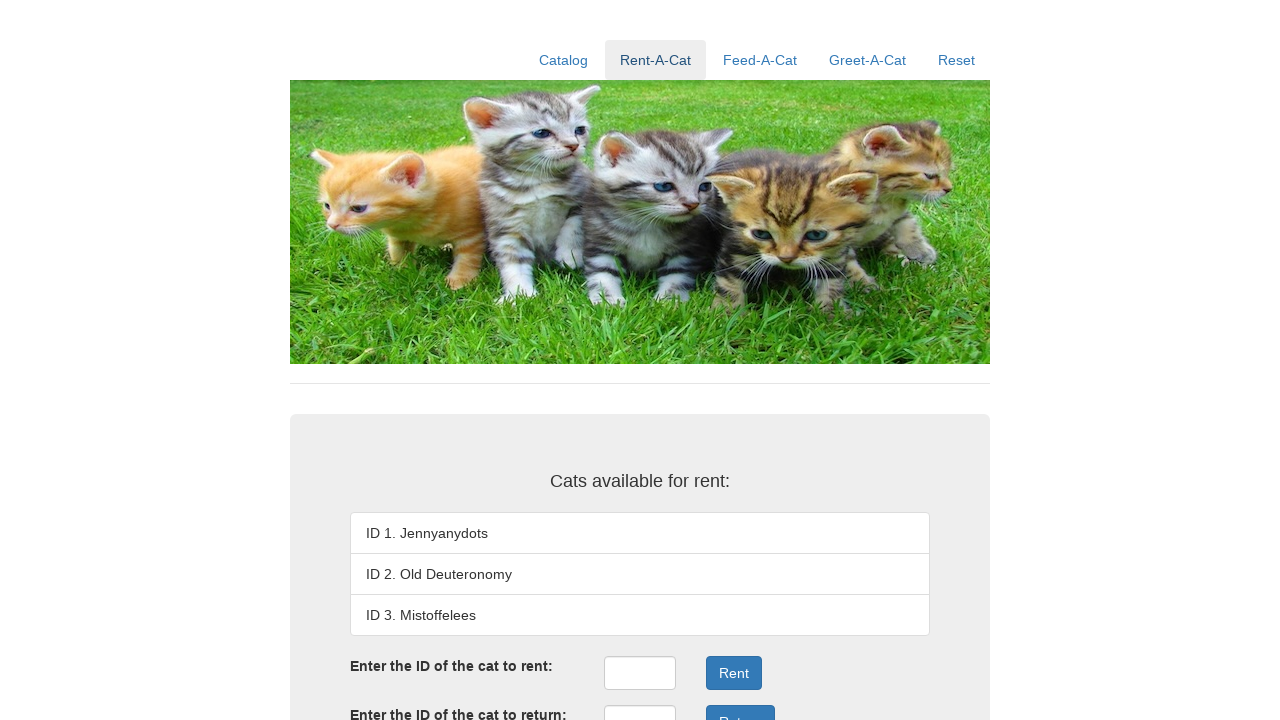

Waited for Rent and Return buttons to be present in the page
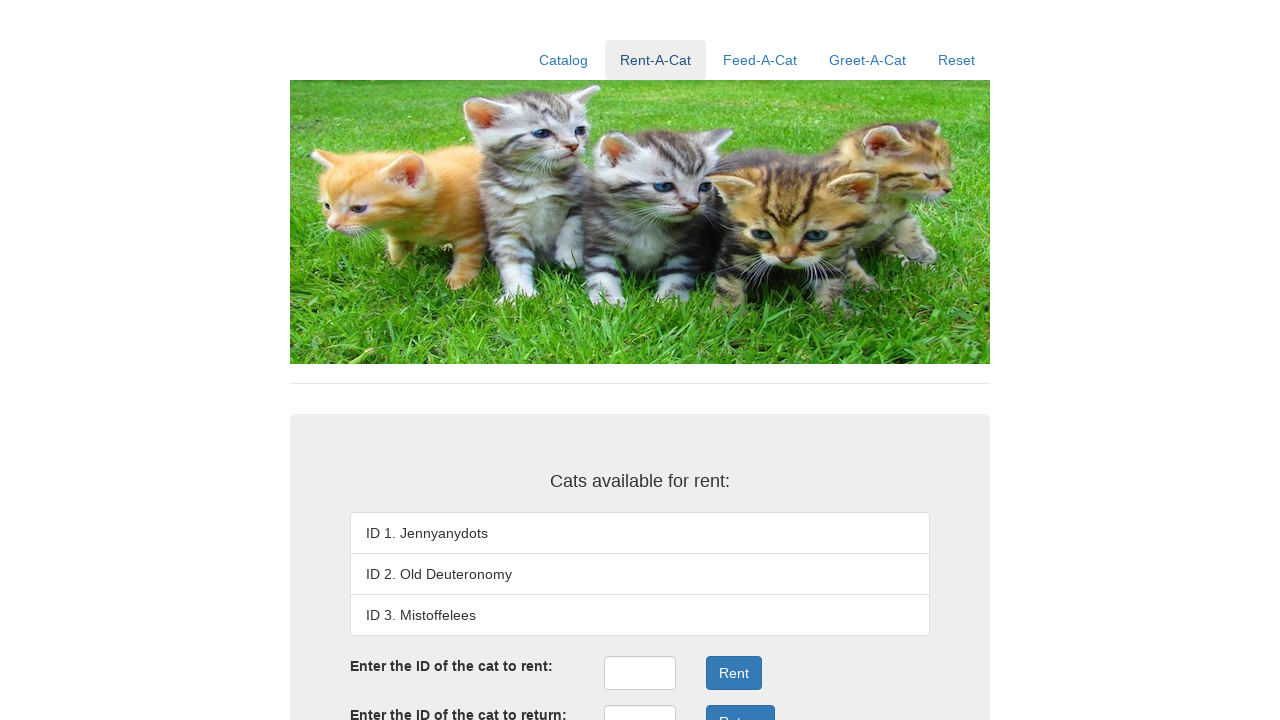

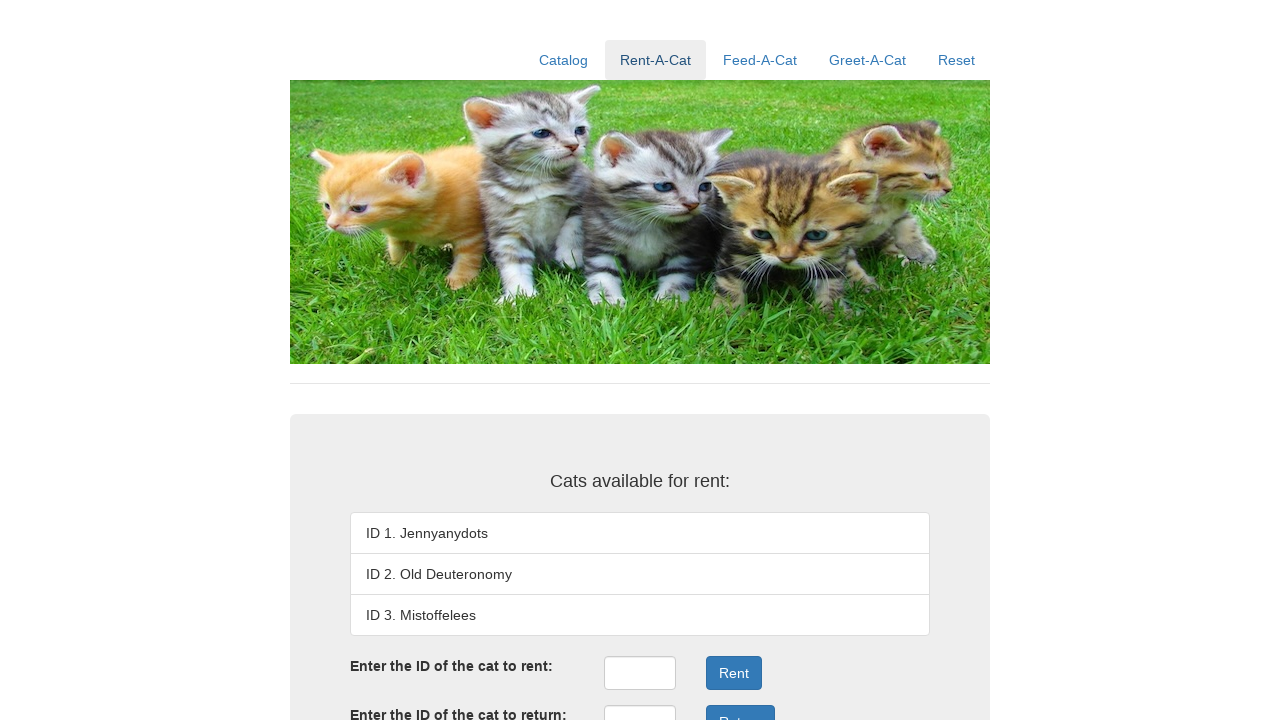